Tests YouTube's search auto-suggestion feature by typing a query in the search box, waiting for suggestions to appear, and clicking the 3rd suggestion option.

Starting URL: https://www.youtube.com/

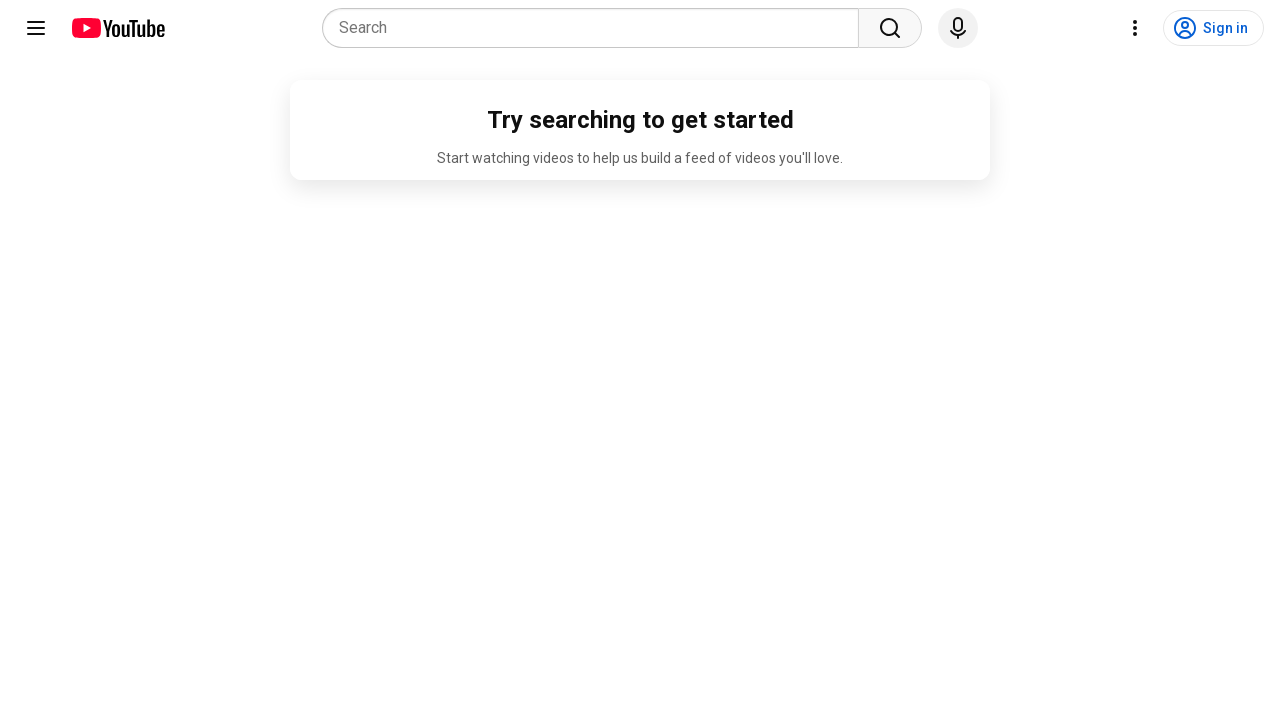

Typed 'Modi' in YouTube search box on input[name='search_query']
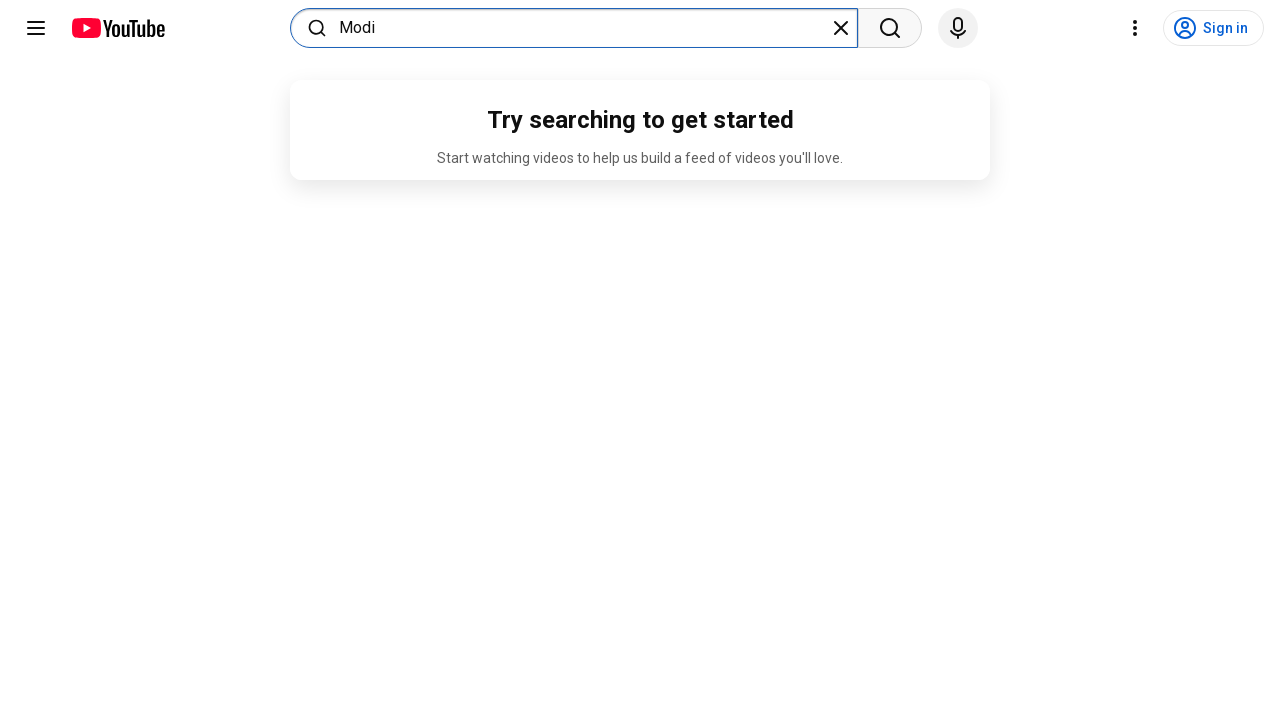

Auto-suggestions dropdown appeared
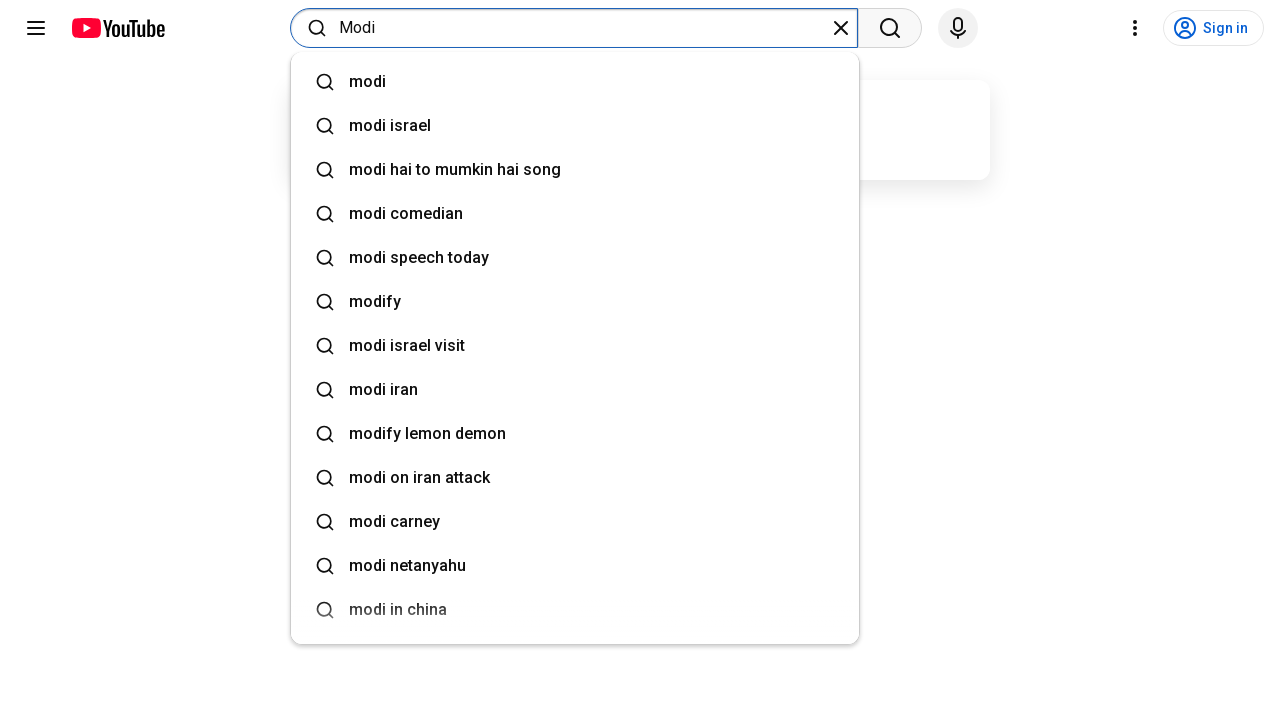

Clicked the 3rd auto-suggestion option at (325, 82) on div[role='listbox'] div >> nth=2
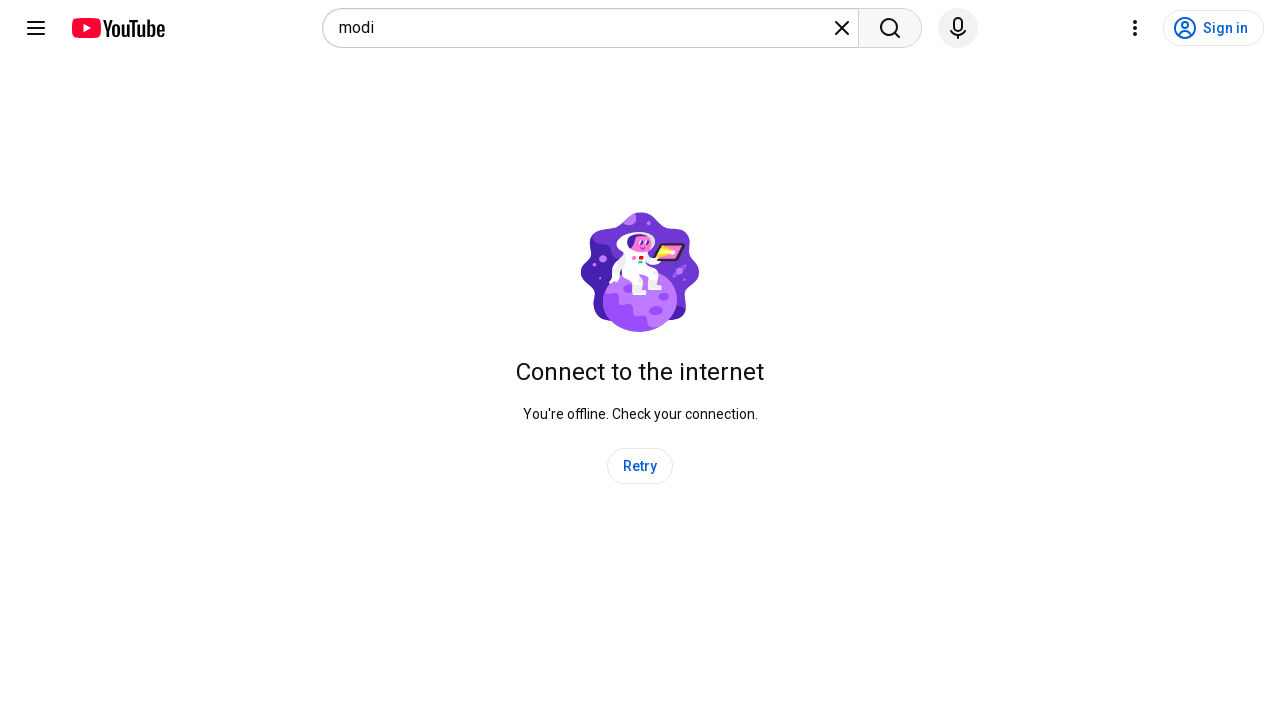

Search results page loaded and network idle
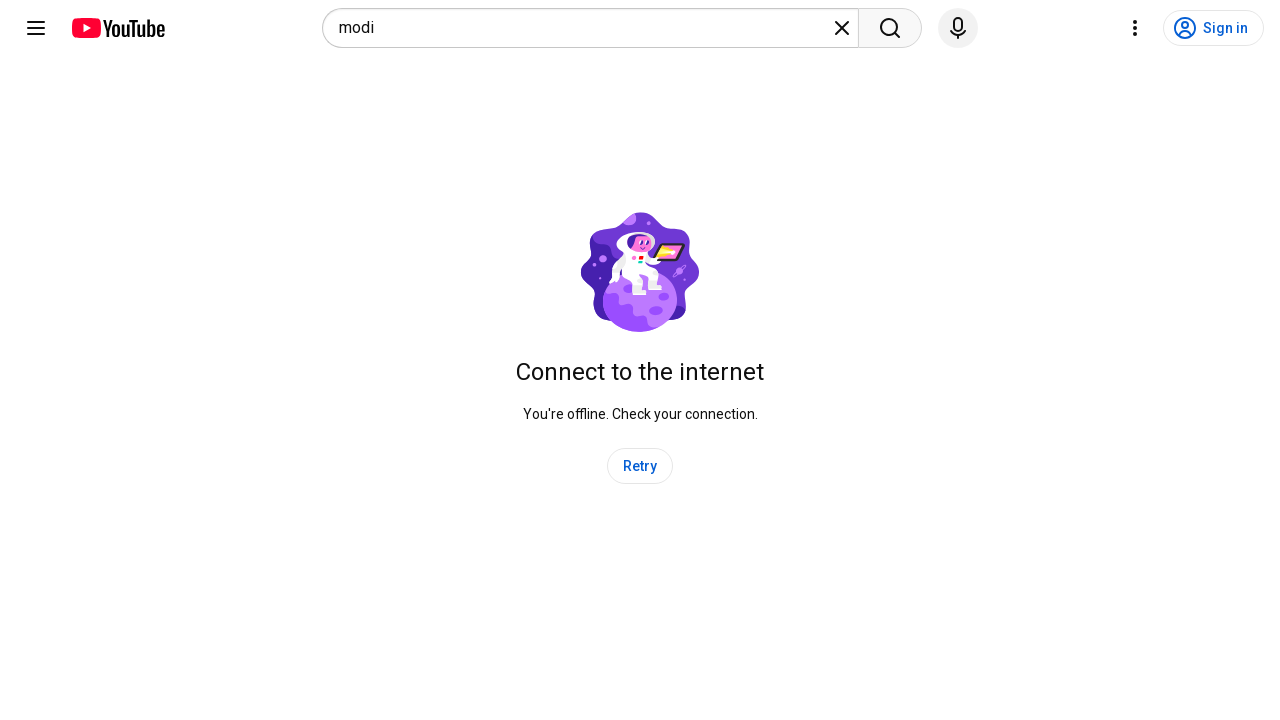

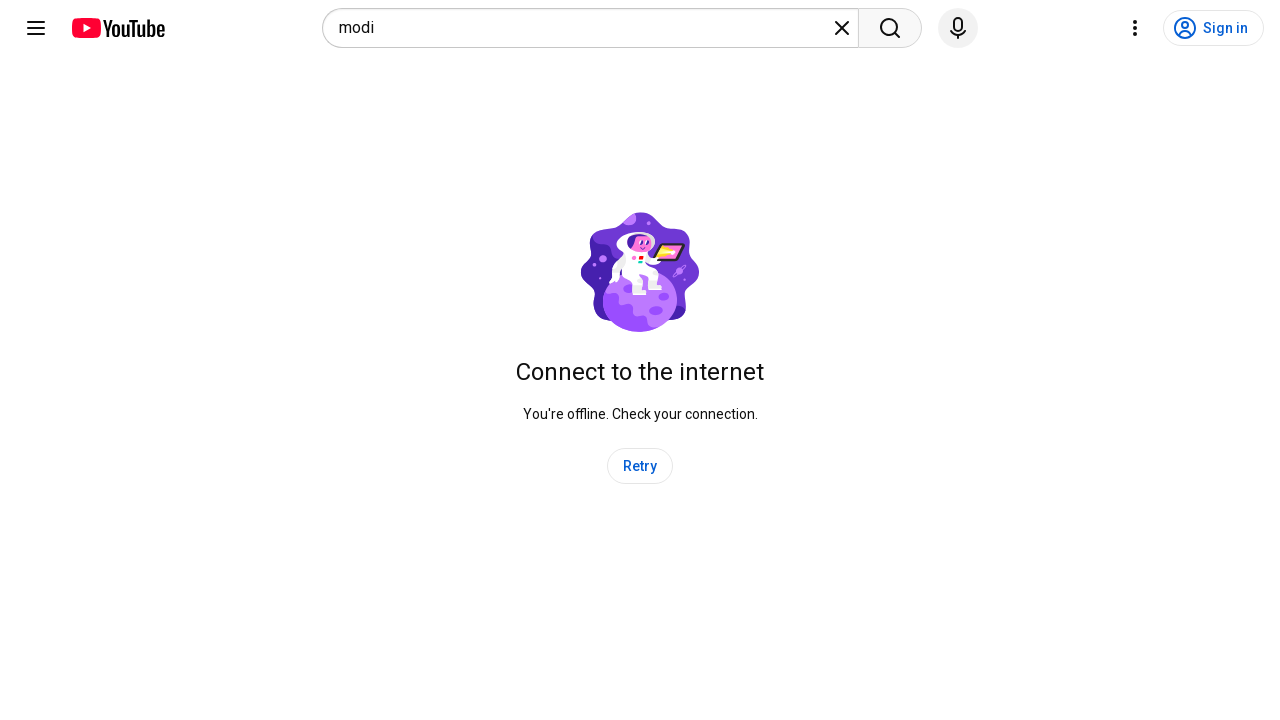